Tests selecting the MacOS radio button option and verifies it is checked

Starting URL: https://devexpress.github.io/testcafe/example/

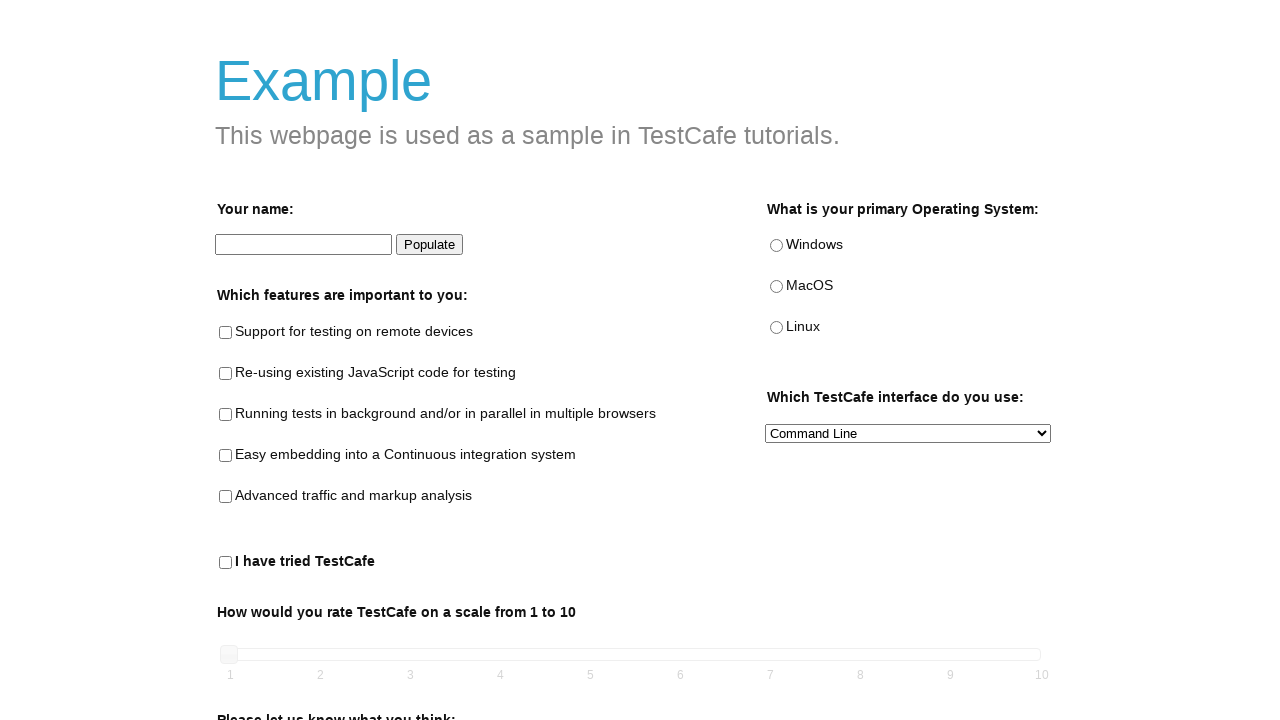

Navigated to TestCafe example page
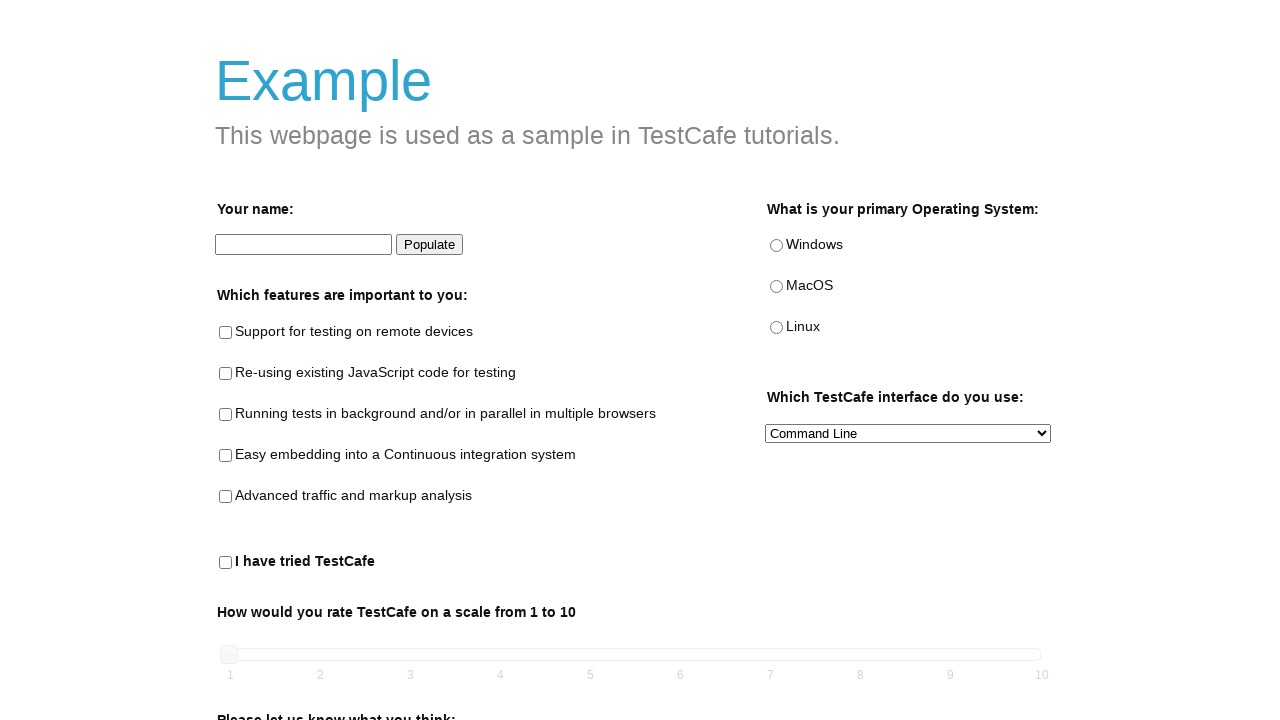

Clicked MacOS radio button at (776, 287) on internal:testid=[data-testid="macos-radio"s]
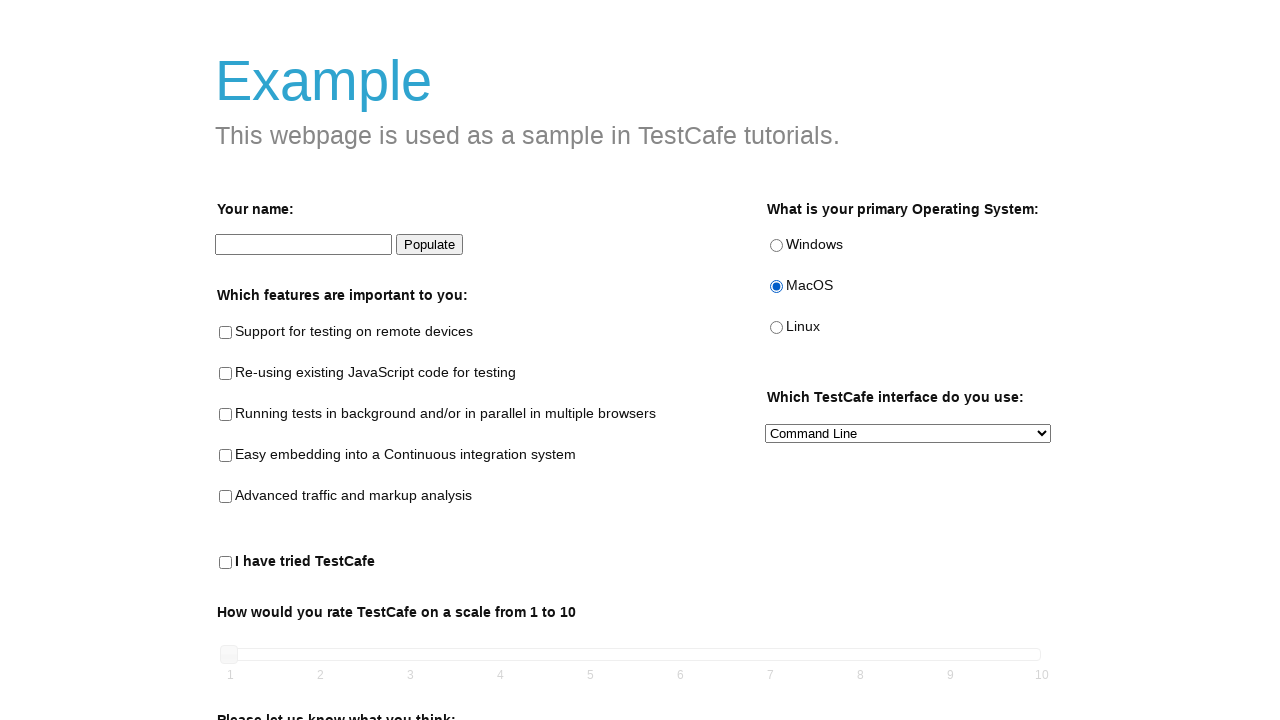

Verified MacOS radio button is checked
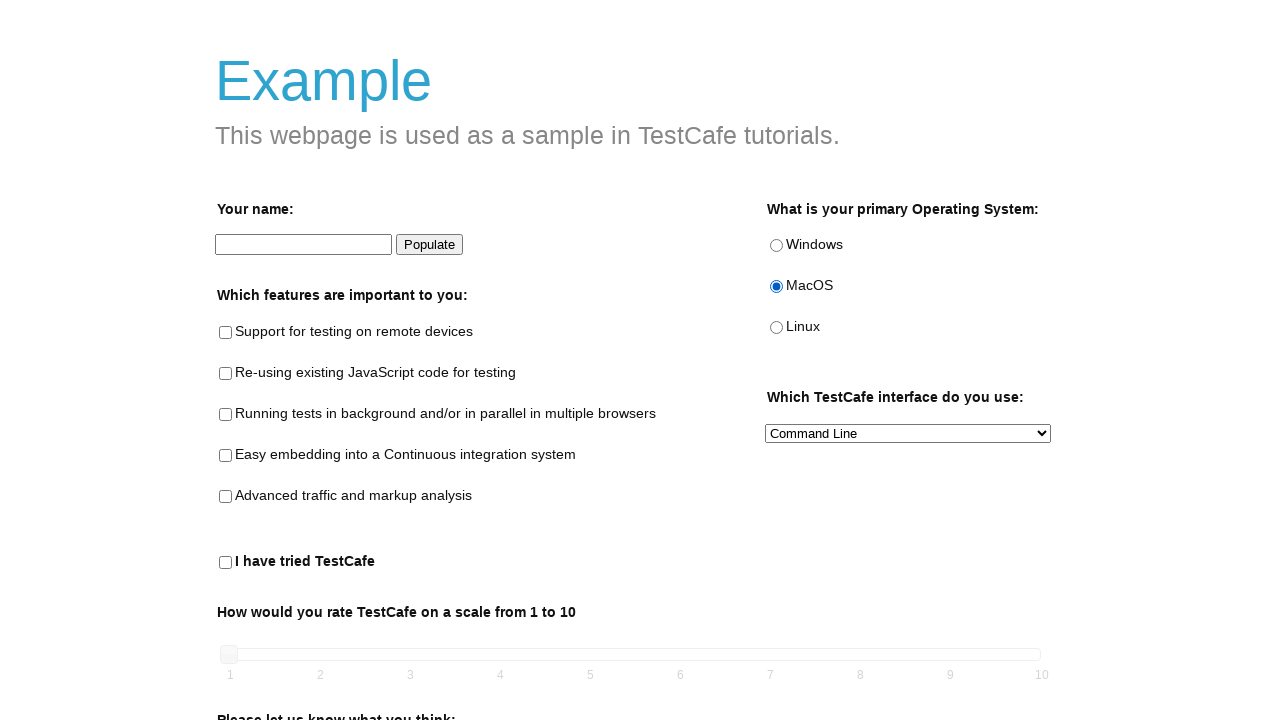

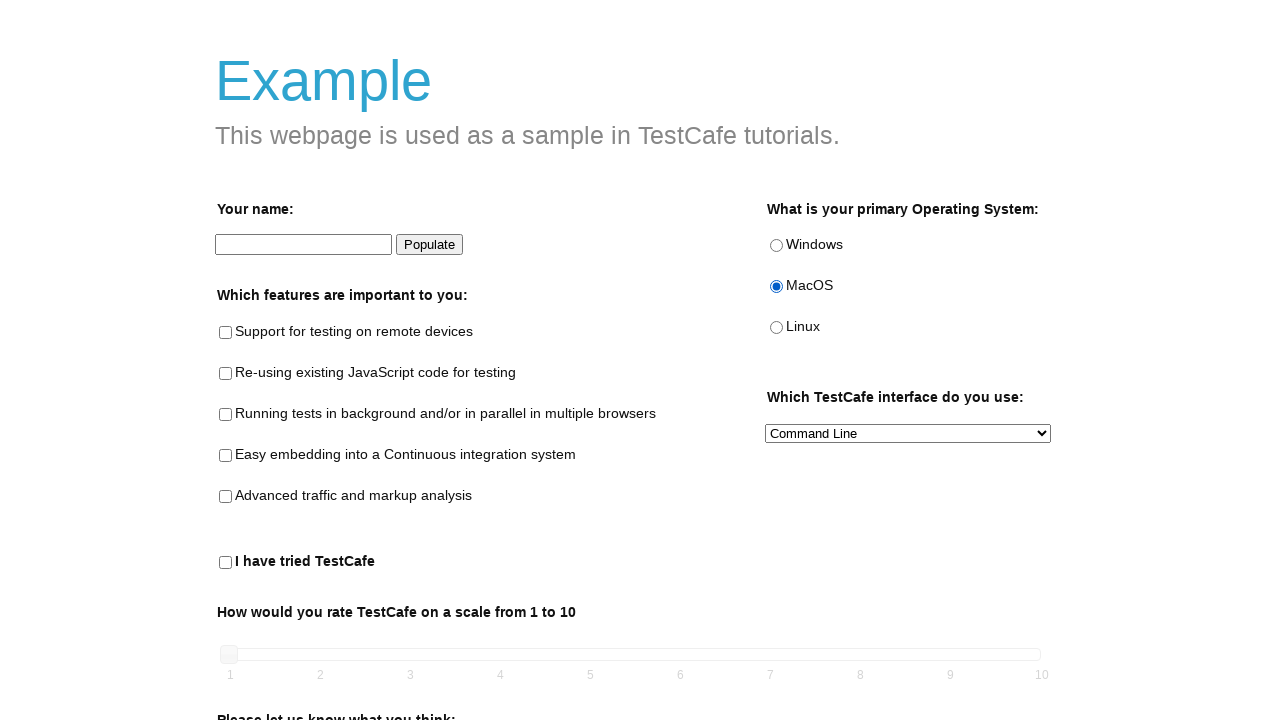